Tests that entering a valid number (64) with a perfect square root displays an alert with the result "8.00"

Starting URL: https://kristinek.github.io/site/tasks/enter_a_number

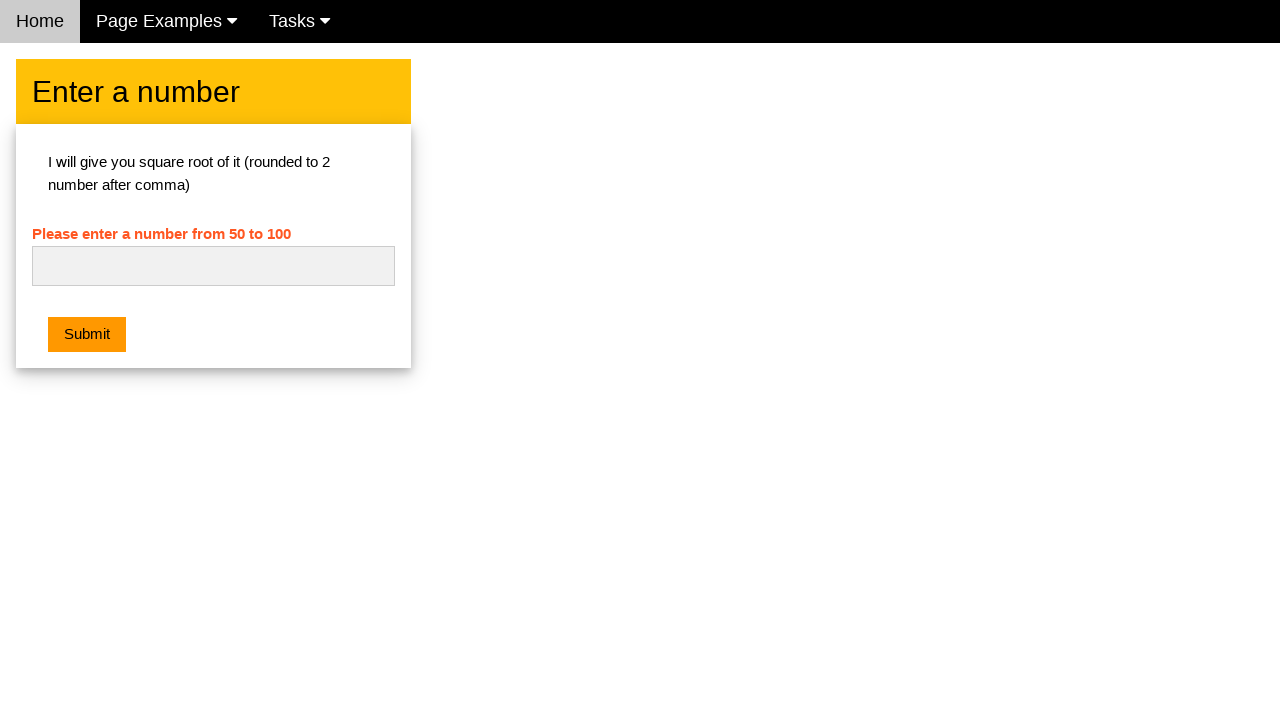

Cleared the number input field on #numb
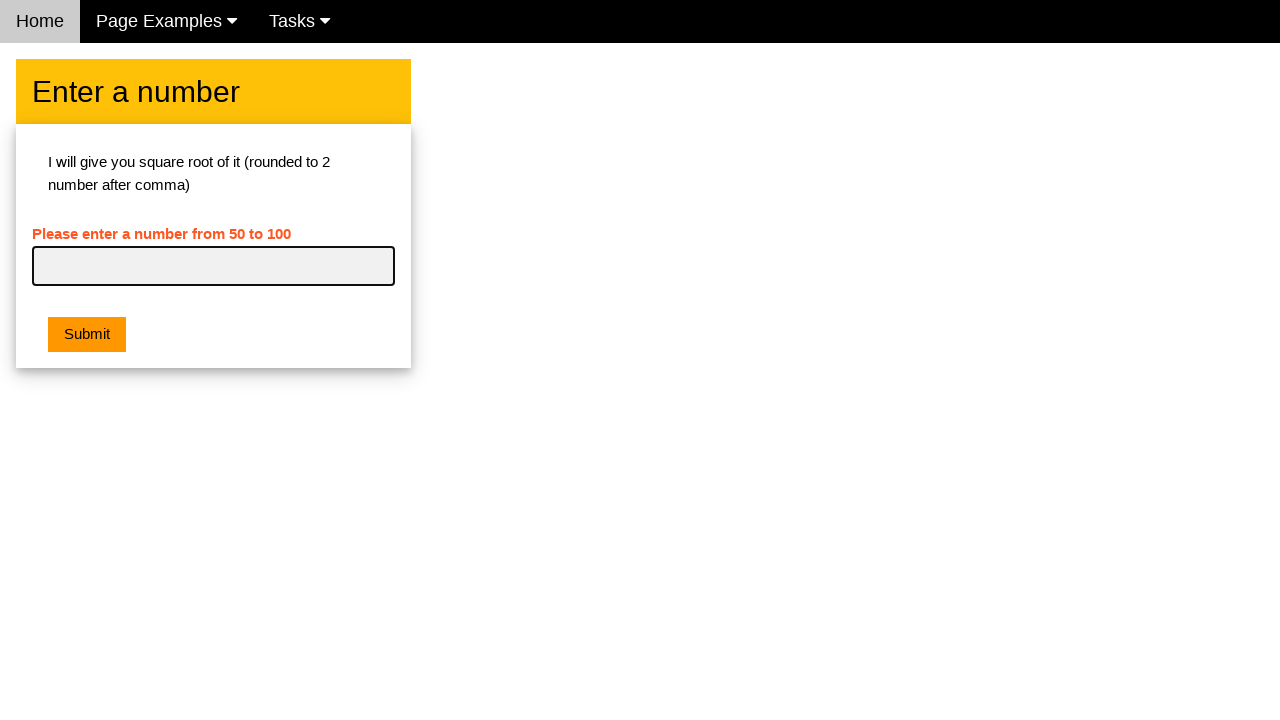

Filled the number field with 64 on #numb
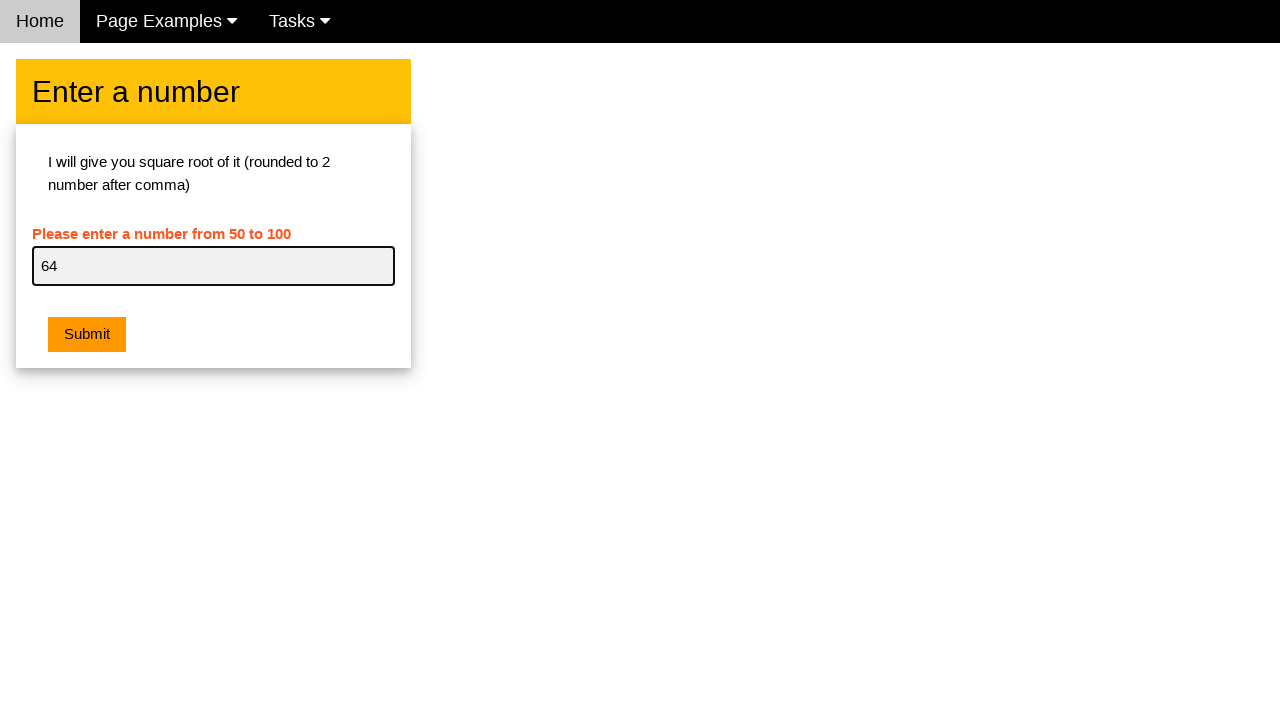

Set up dialog handler to capture alert messages
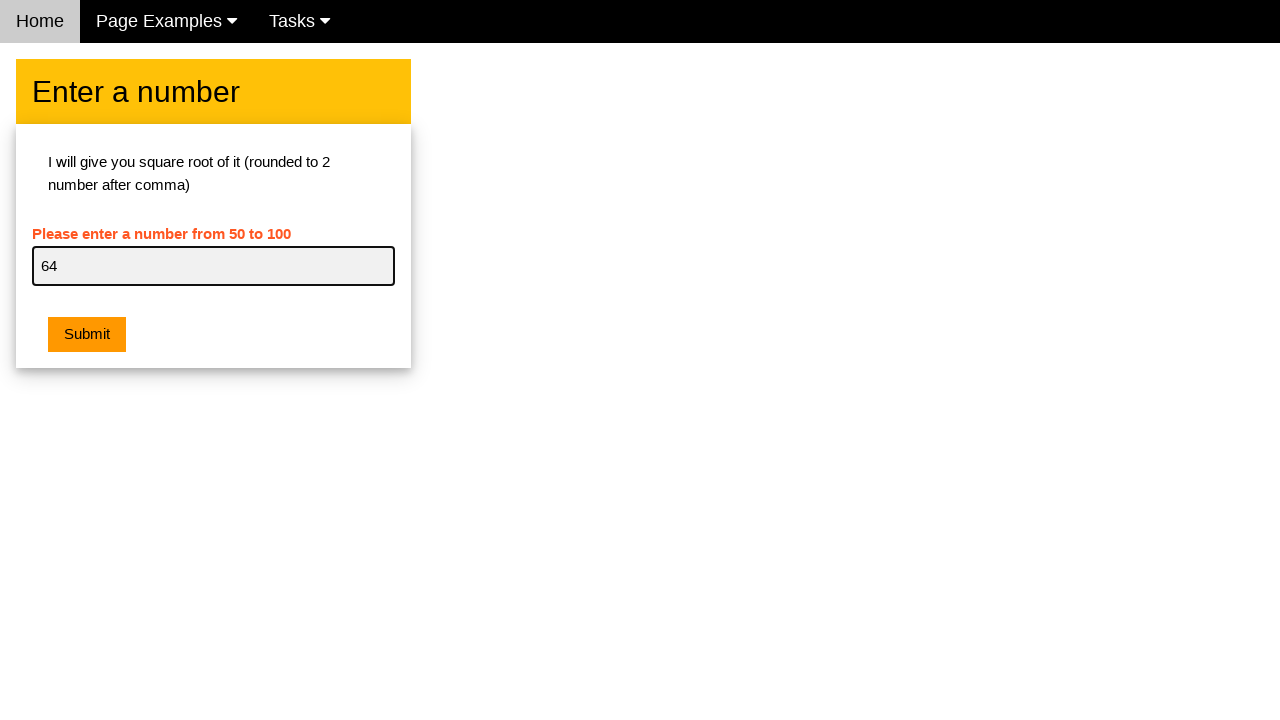

Clicked the Result button to calculate square root at (87, 335) on .w3-orange
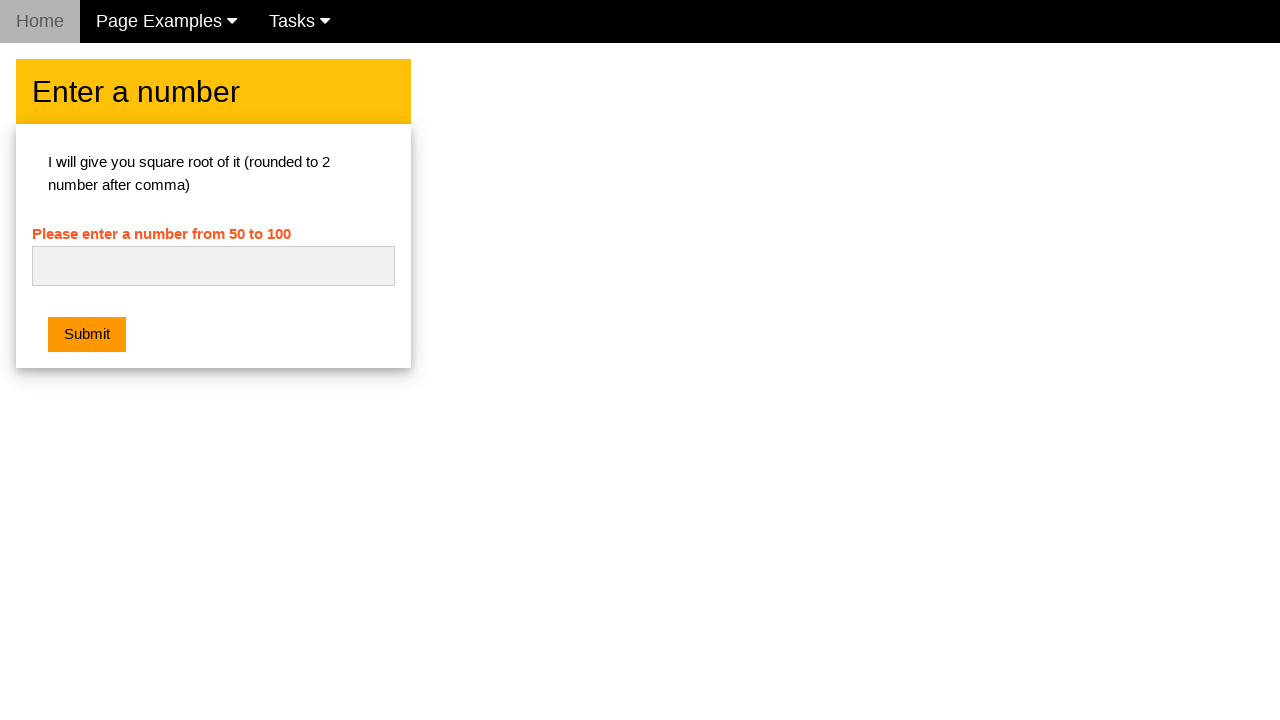

Waited for alert to be processed
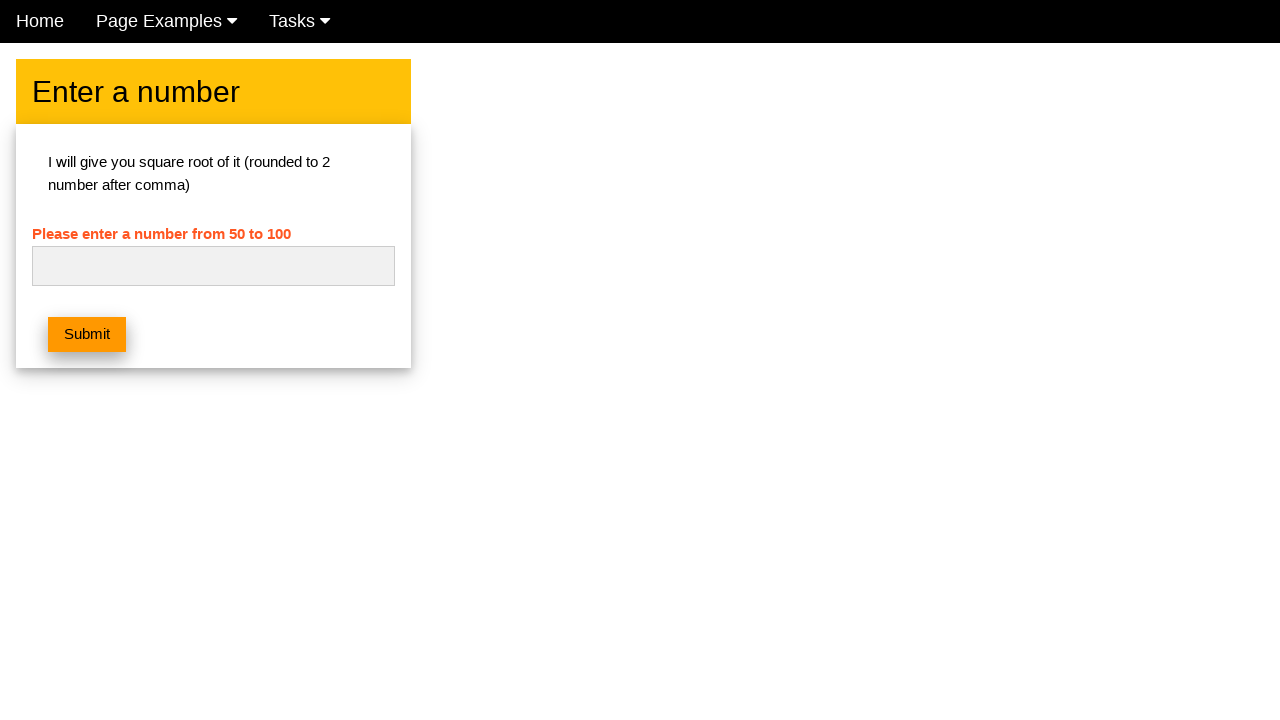

Verified that an alert was displayed
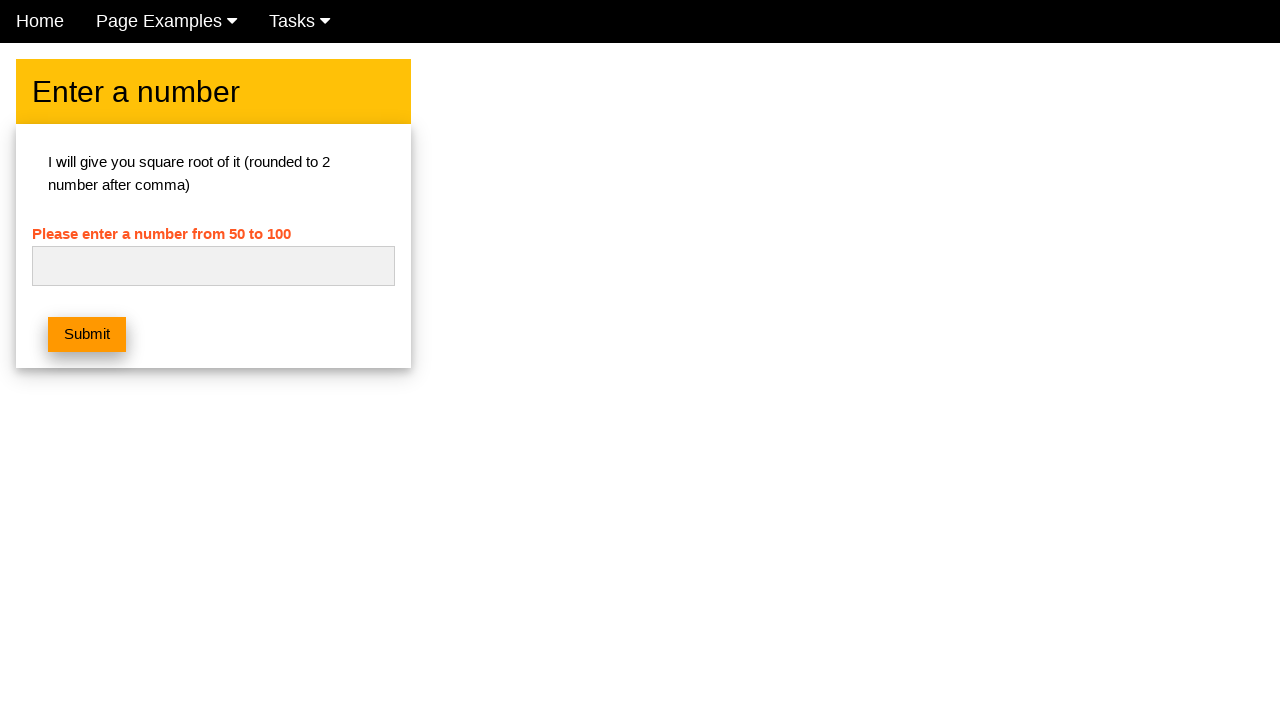

Verified alert contains the correct result '8.00' for square root of 64
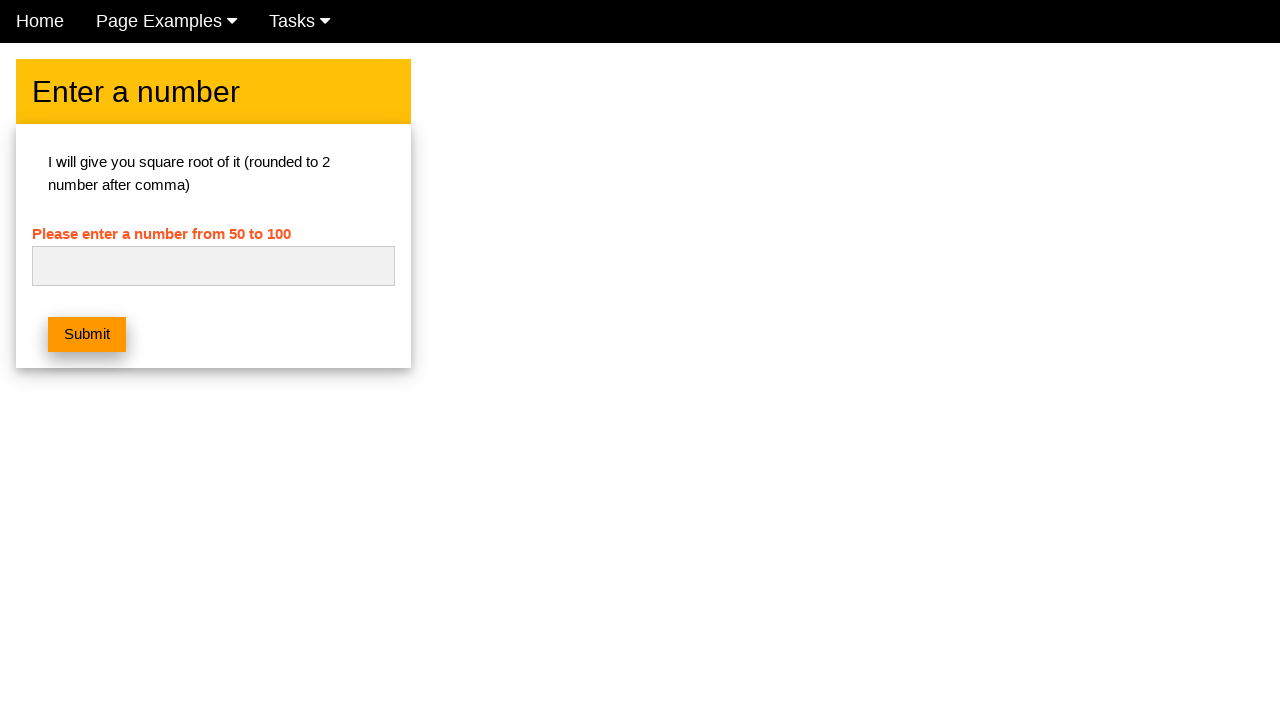

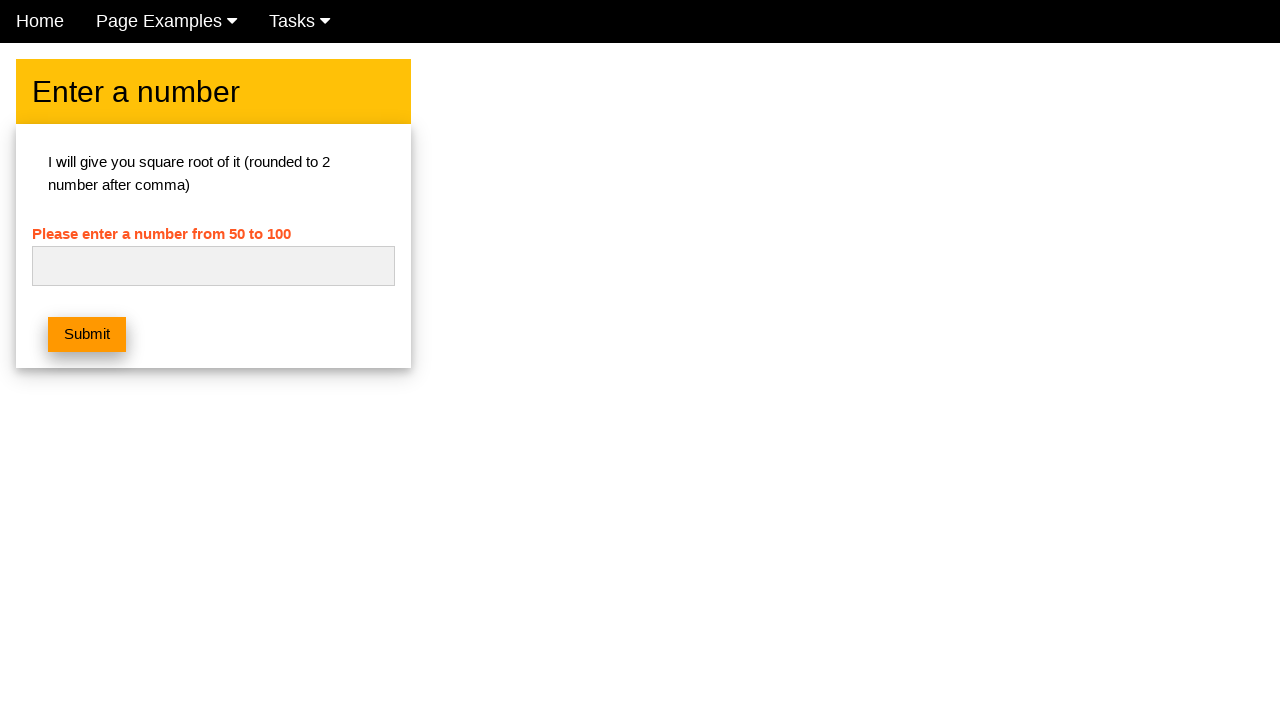